Tests a registration form by filling in first name, last name, email, phone, and address fields, then submitting and verifying the success message.

Starting URL: http://suninjuly.github.io/registration1.html

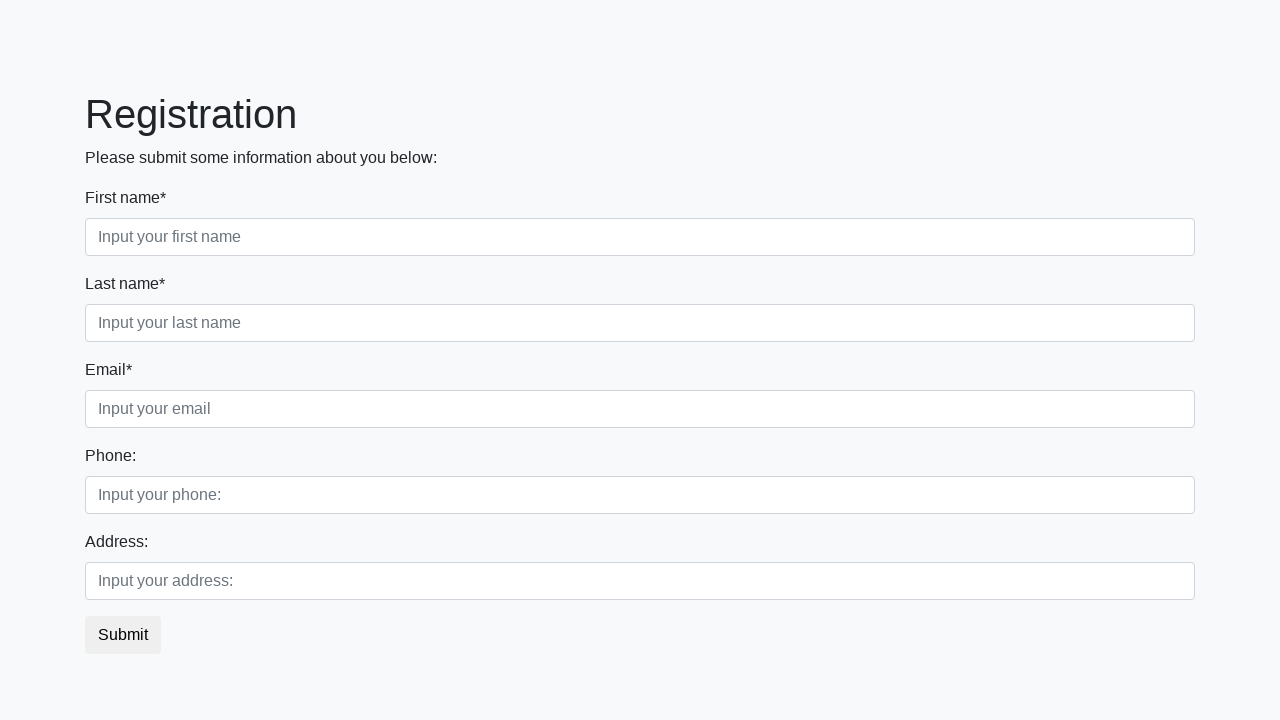

Filled first name field with 'John' on .first_block>:nth-child(1)>input
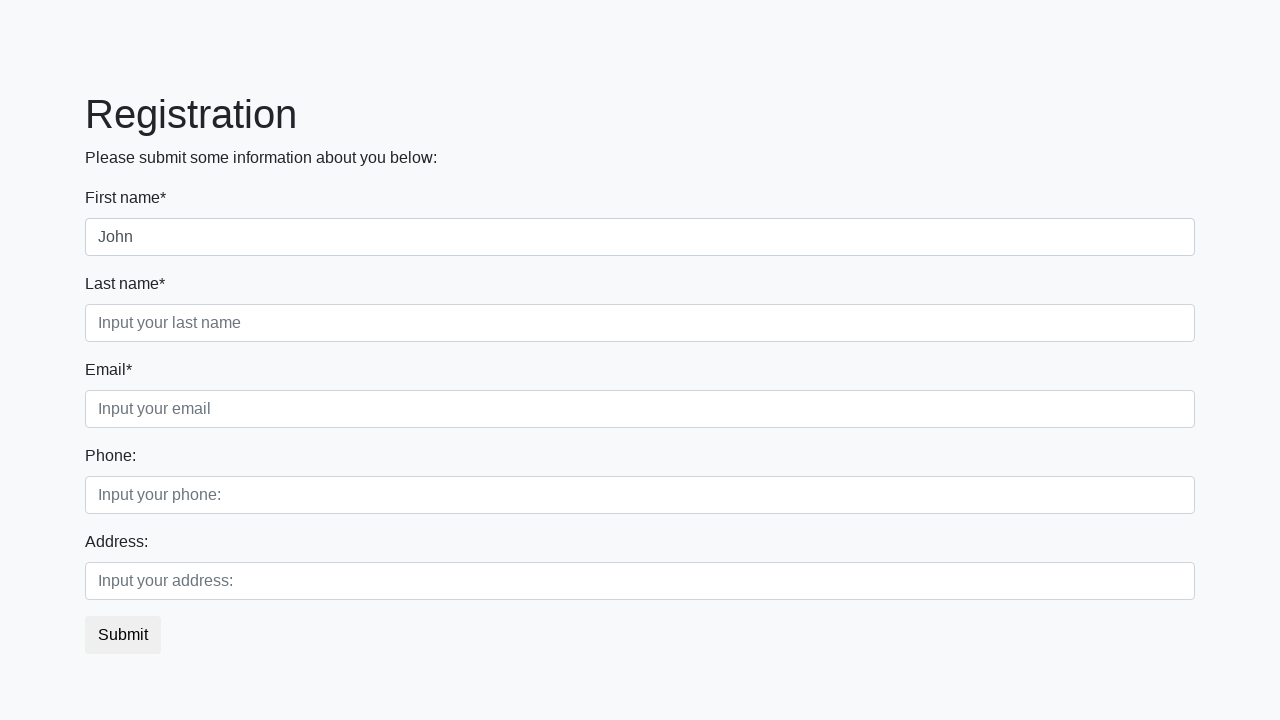

Filled last name field with 'Smith' on .first_block>:nth-child(2)>input
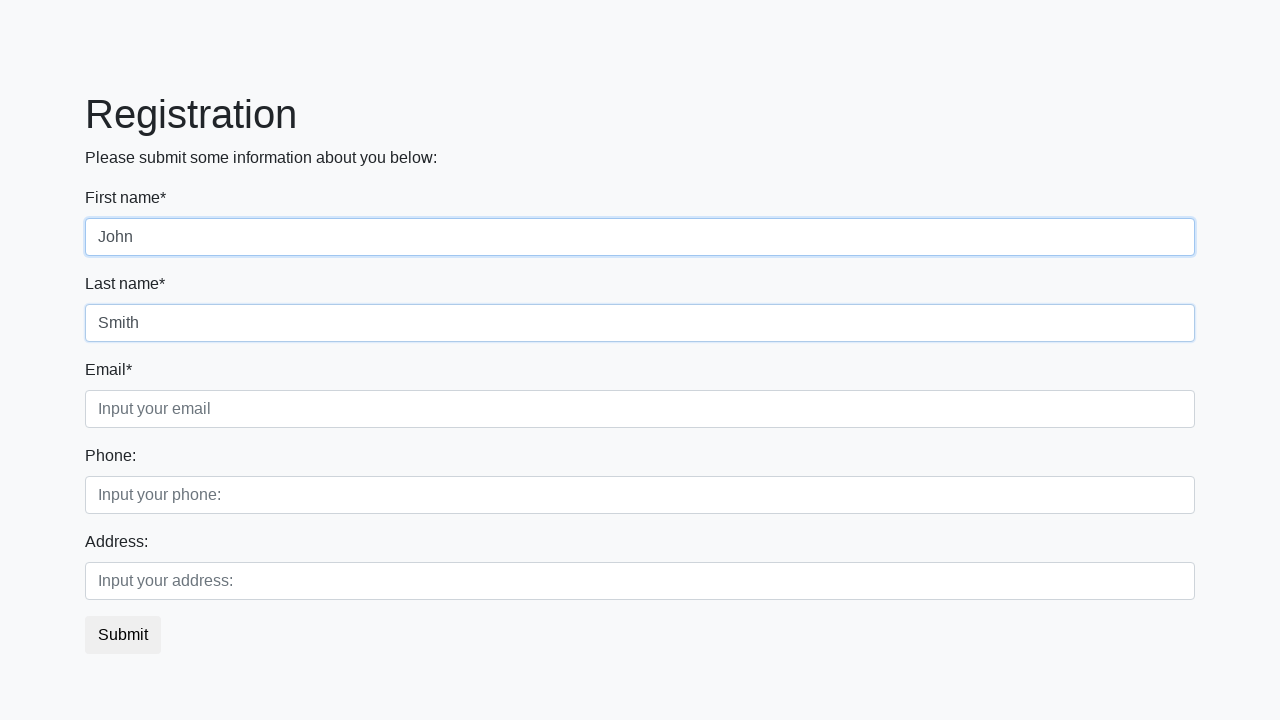

Filled email field with 'john.smith@example.com' on .first_block>:nth-child(3)>input
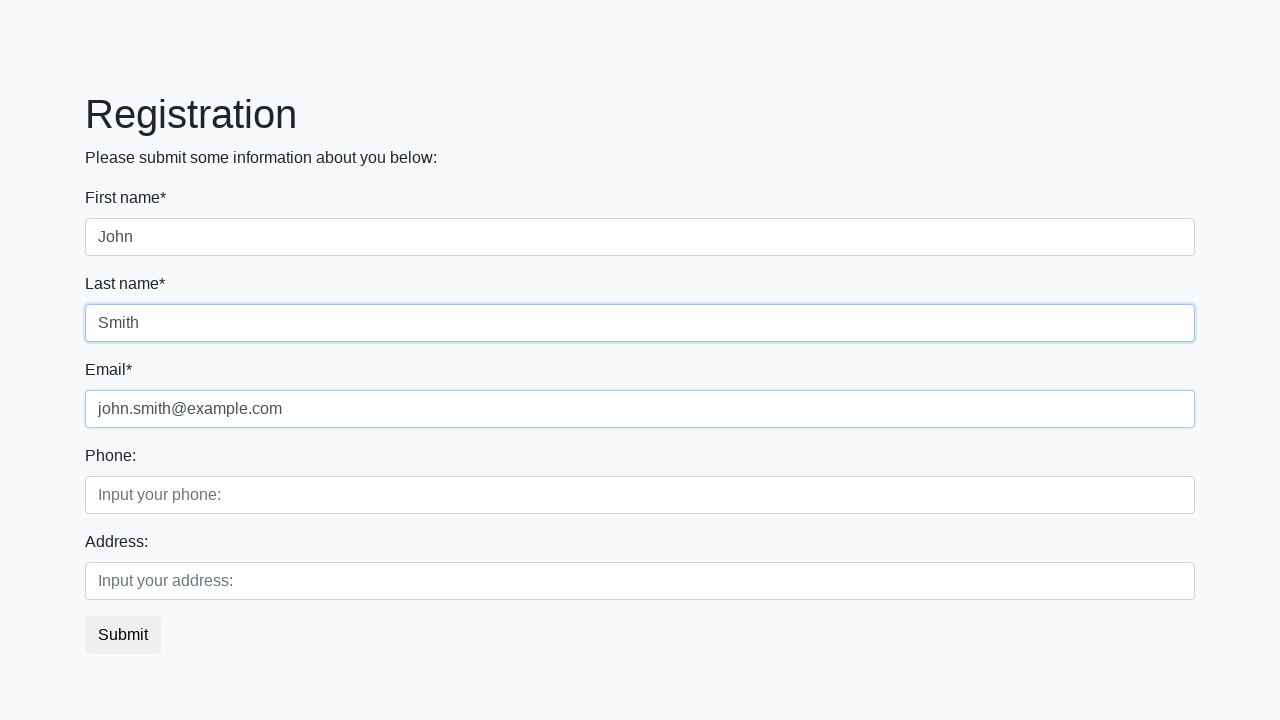

Filled phone field with '555-1234' on .second_block>:nth-child(1)>input
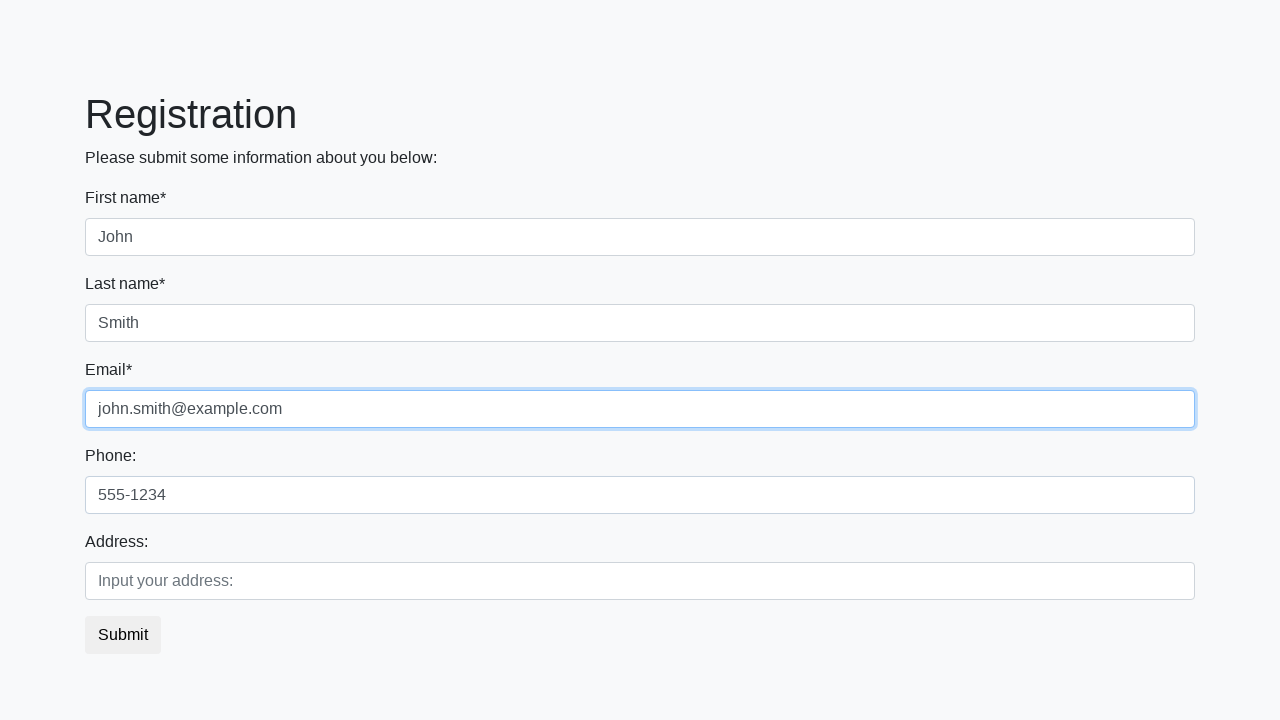

Filled address field with '123 Main Street' on .second_block>:nth-child(2)>input
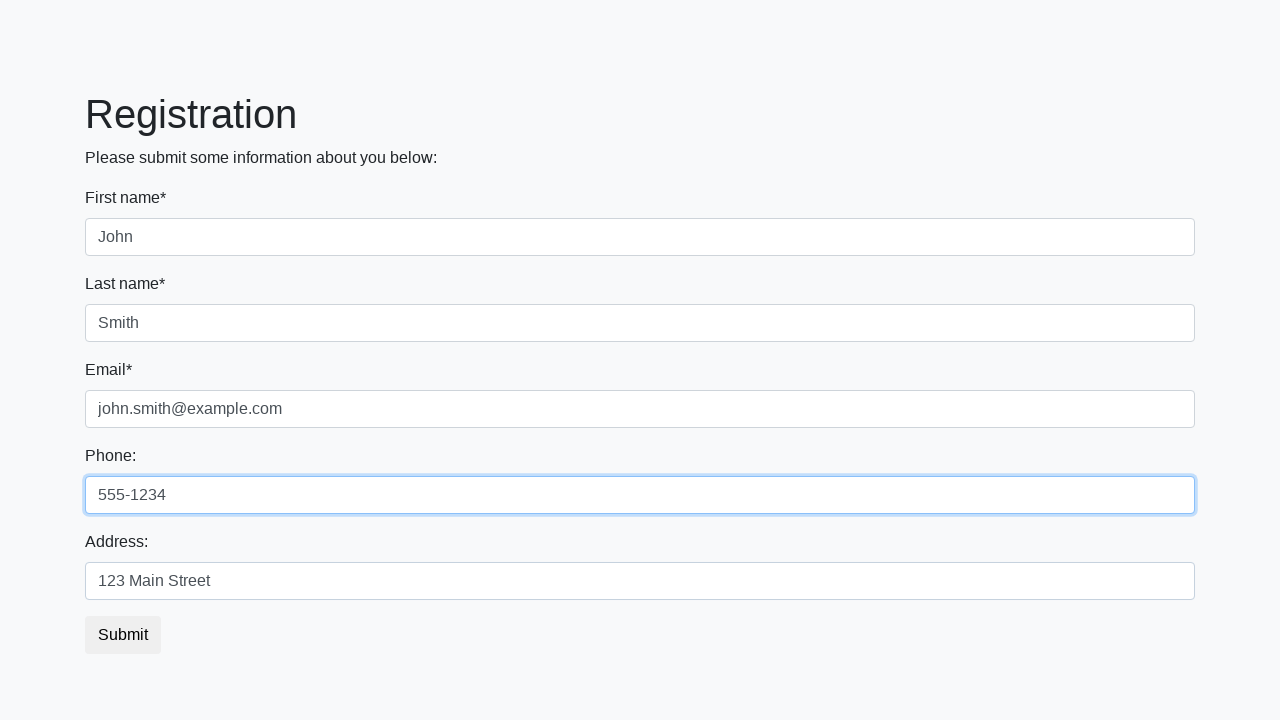

Clicked submit button to register at (123, 635) on .btn
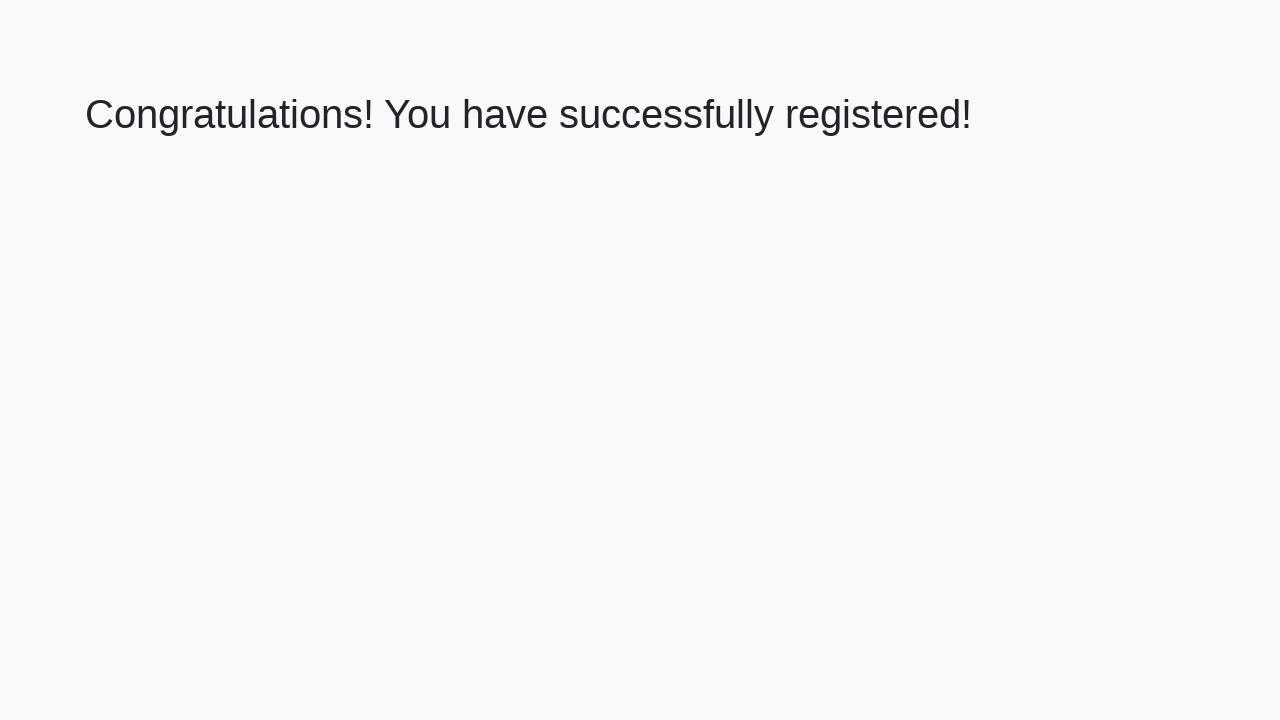

Success message loaded - registration completed
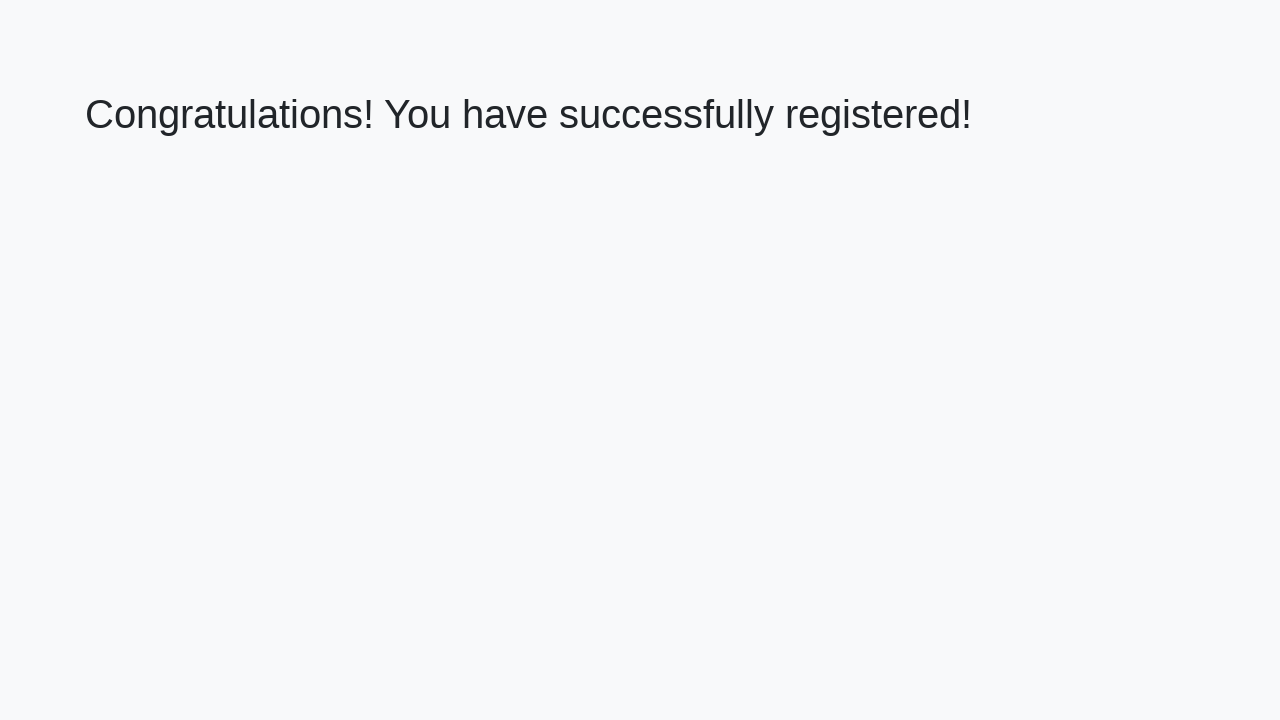

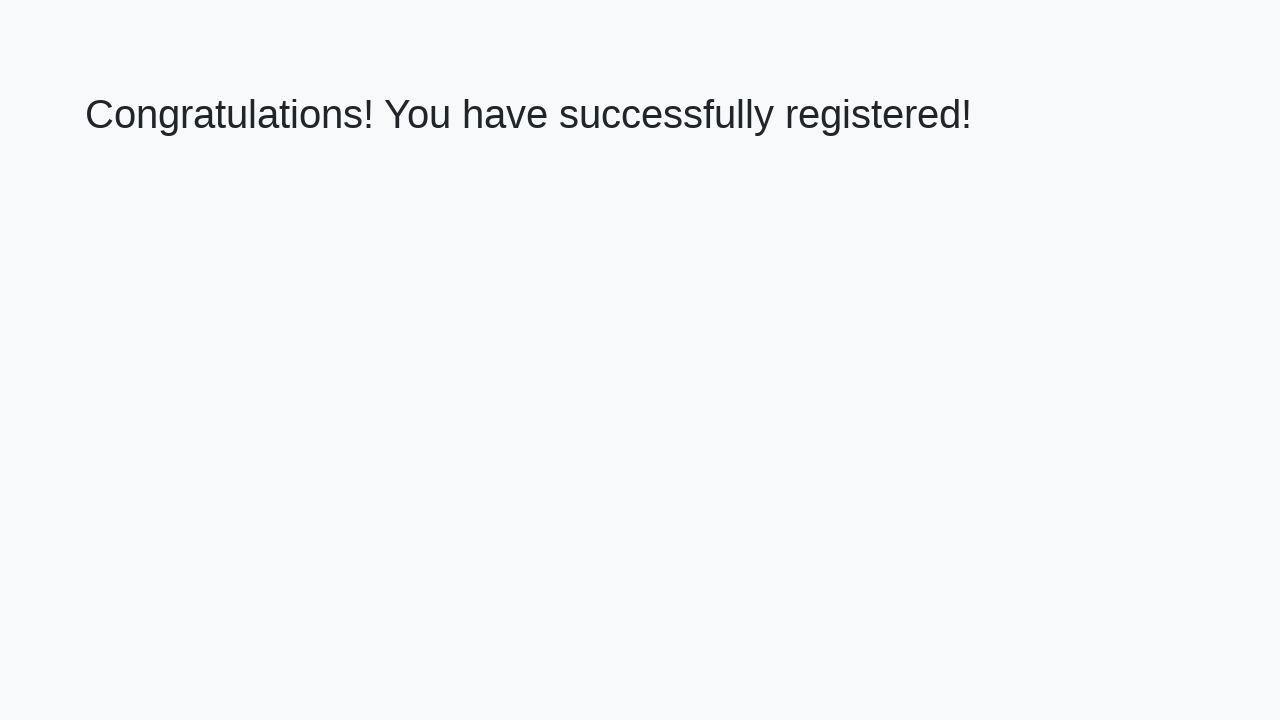